Tests radio button functionality on DemoQA by clicking a radio button and verifying the success message becomes visible

Starting URL: https://demoqa.com/radio-button

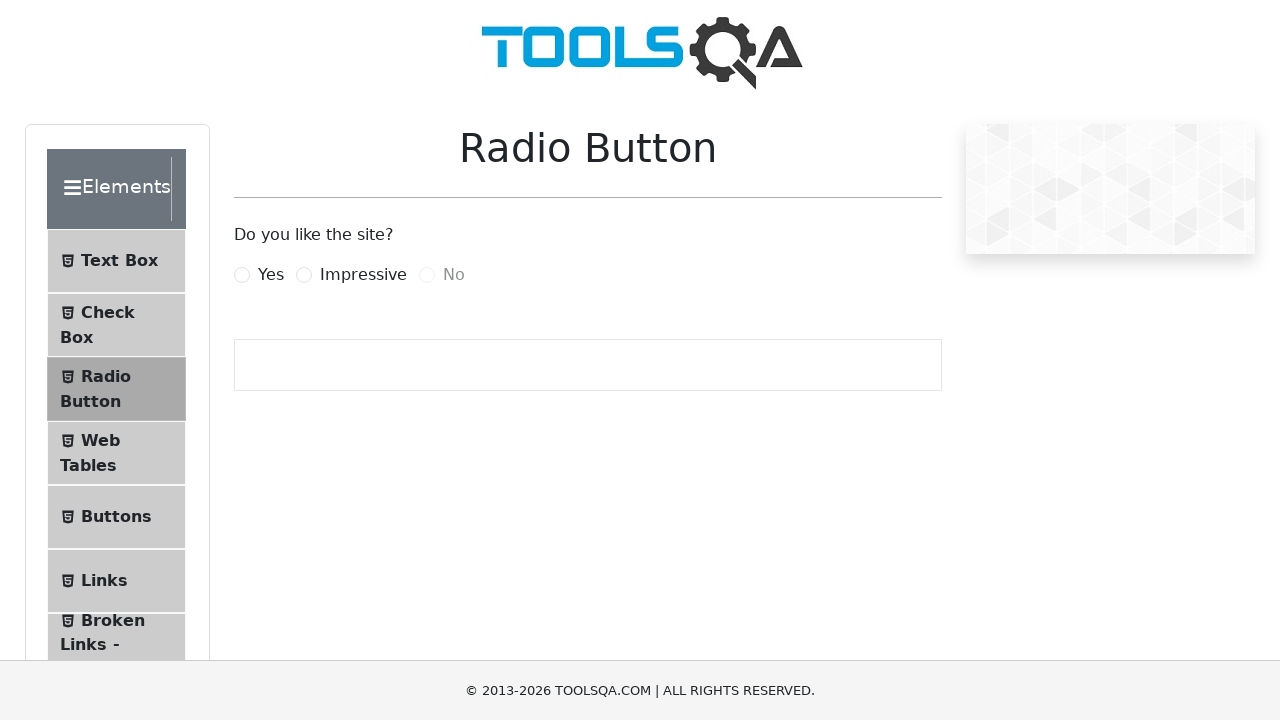

Clicked 'Yes' radio button at (271, 275) on internal:text="Yes"i
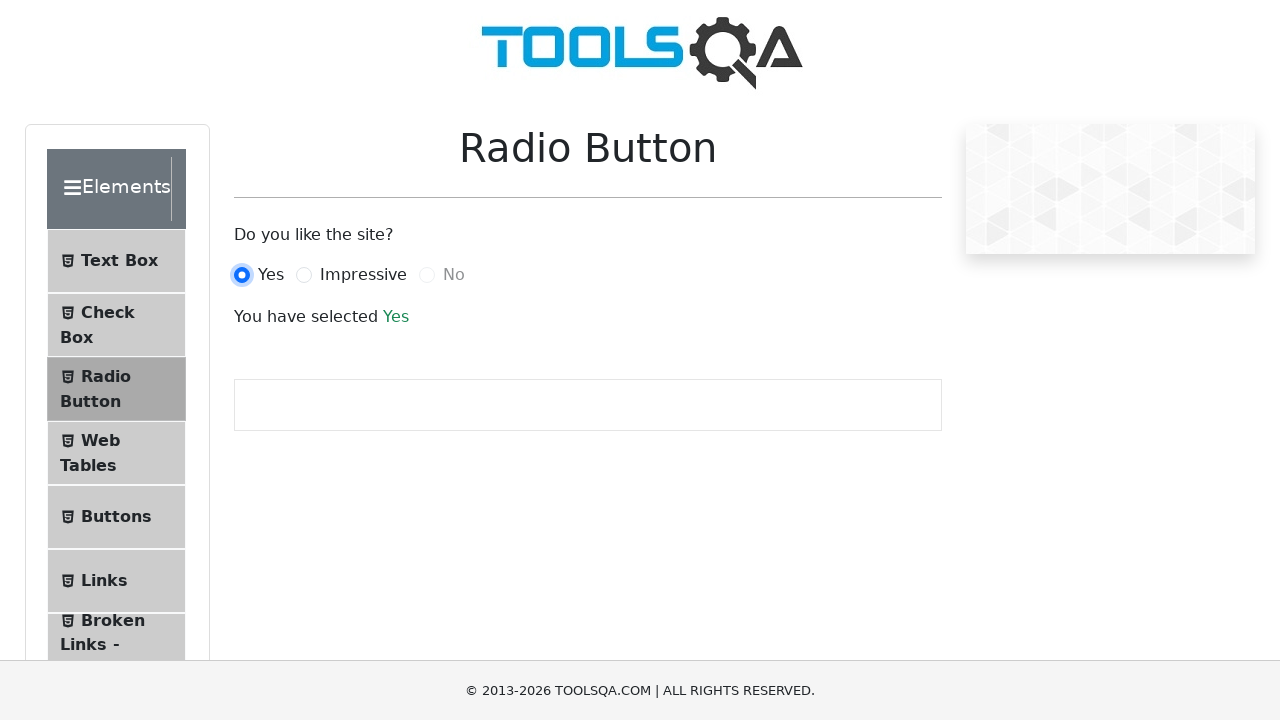

Success message became visible after clicking 'Yes'
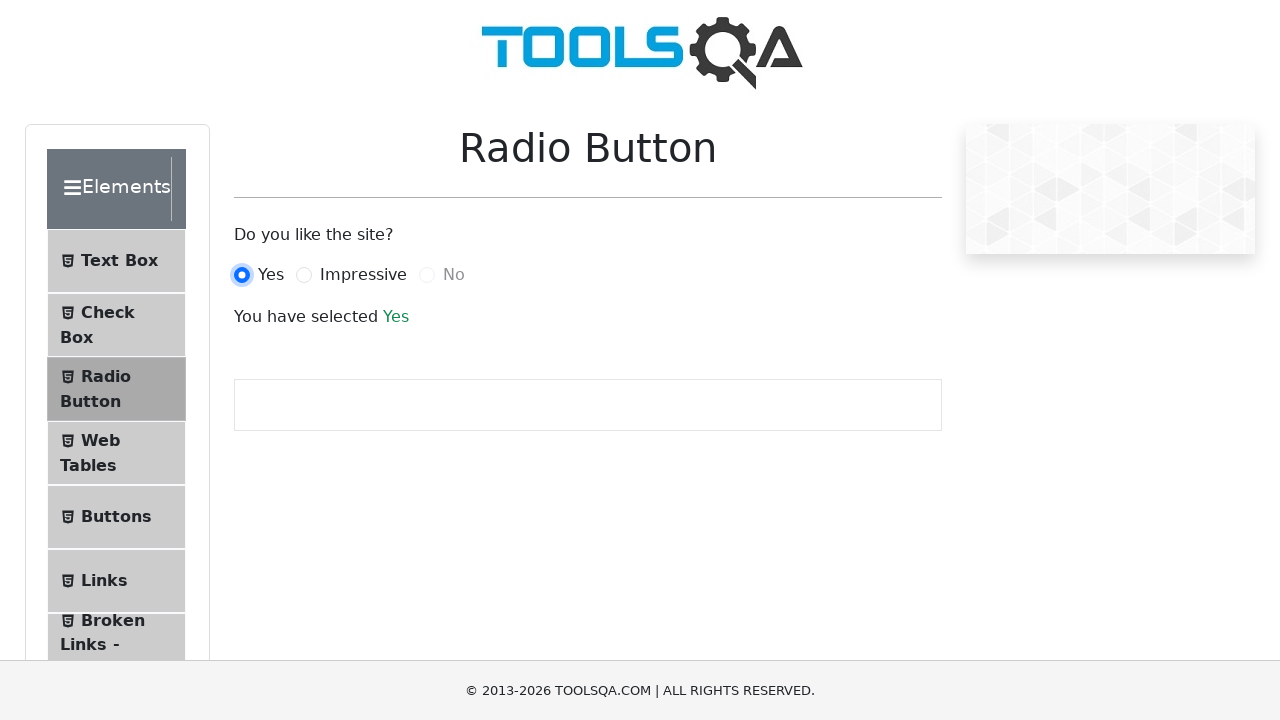

Clicked 'Impressive' radio button at (363, 275) on internal:text="Impressive"i
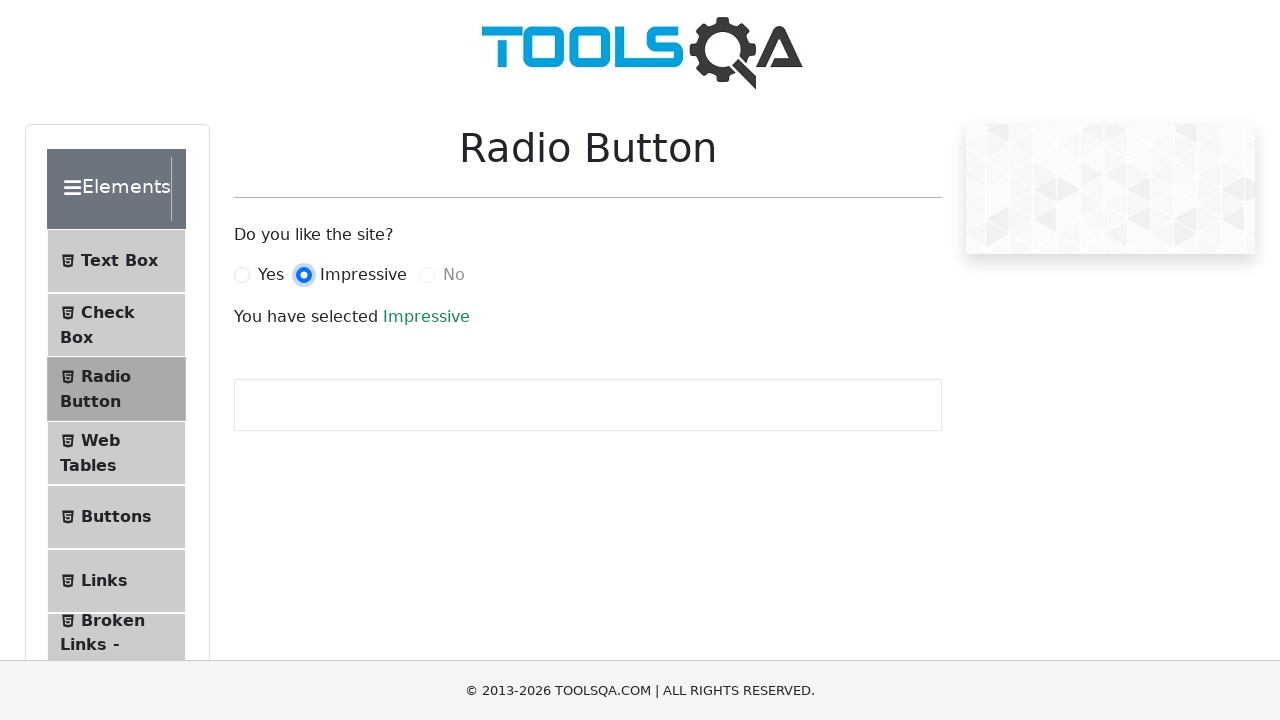

Success message is still visible after clicking 'Impressive'
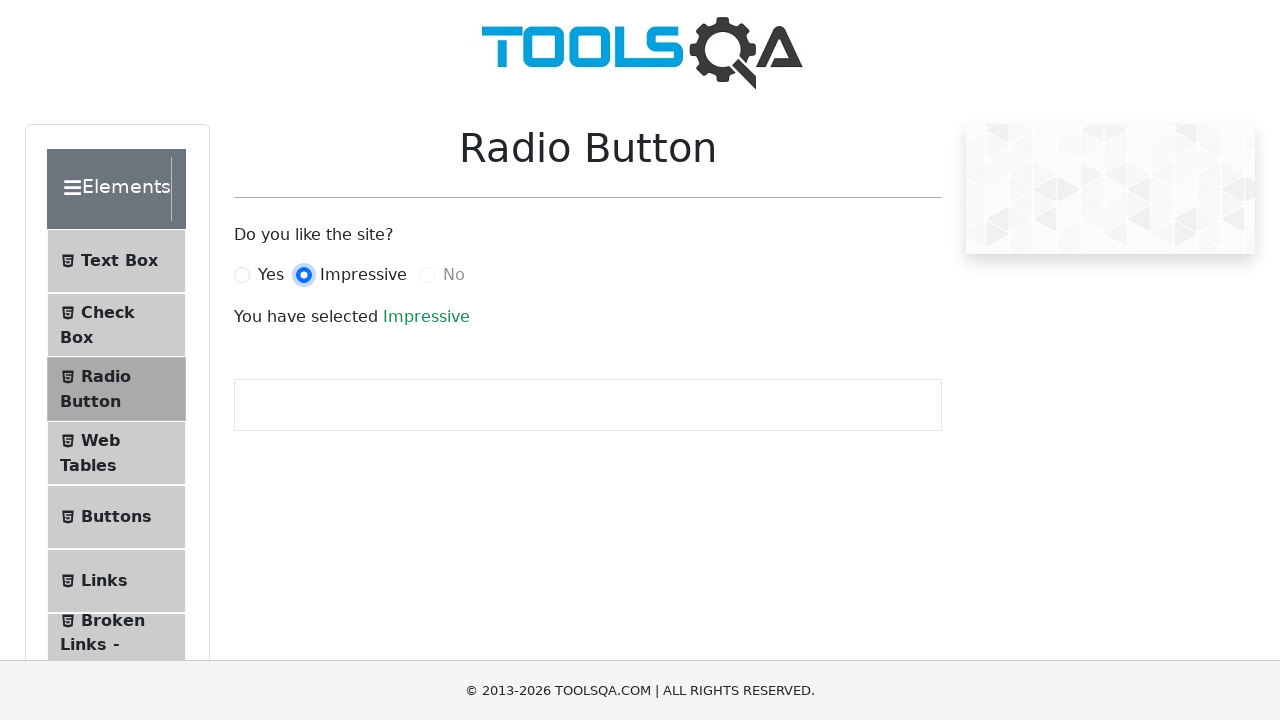

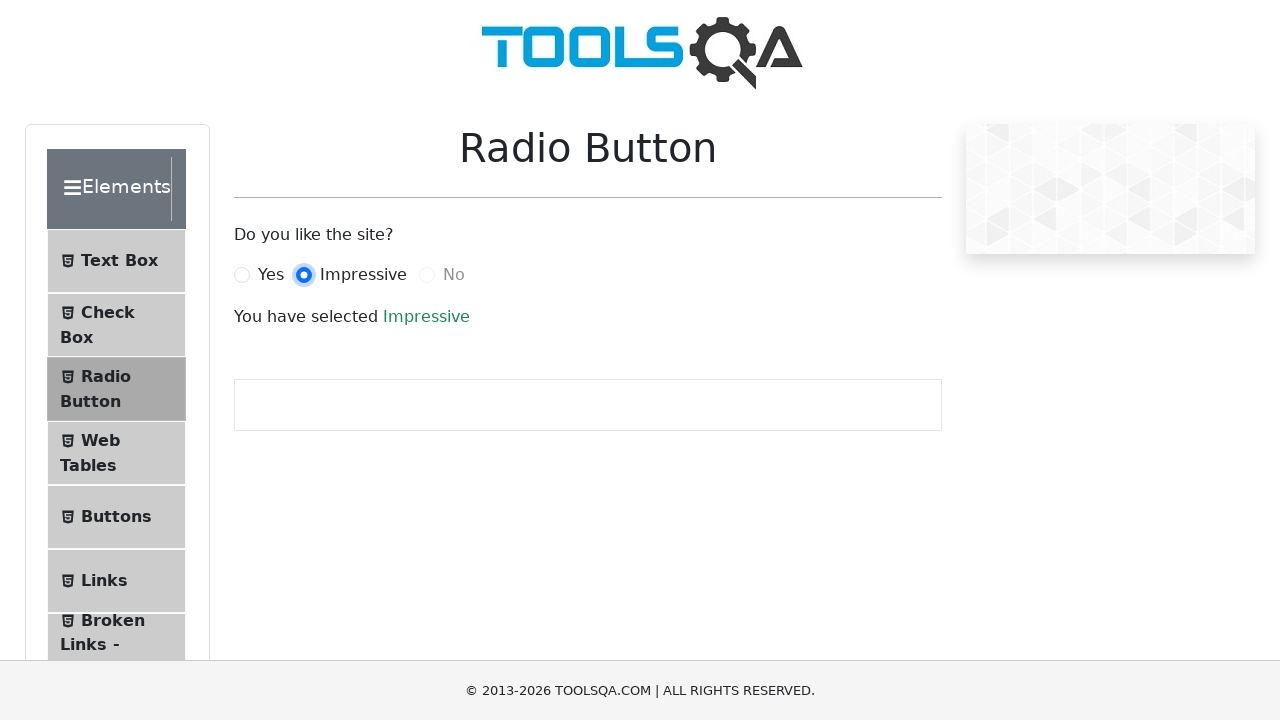